Tests the forgot password functionality by clicking the forgot password link, entering an email address, new password, confirming the password, and submitting the form to save the new password.

Starting URL: https://rahulshettyacademy.com/client

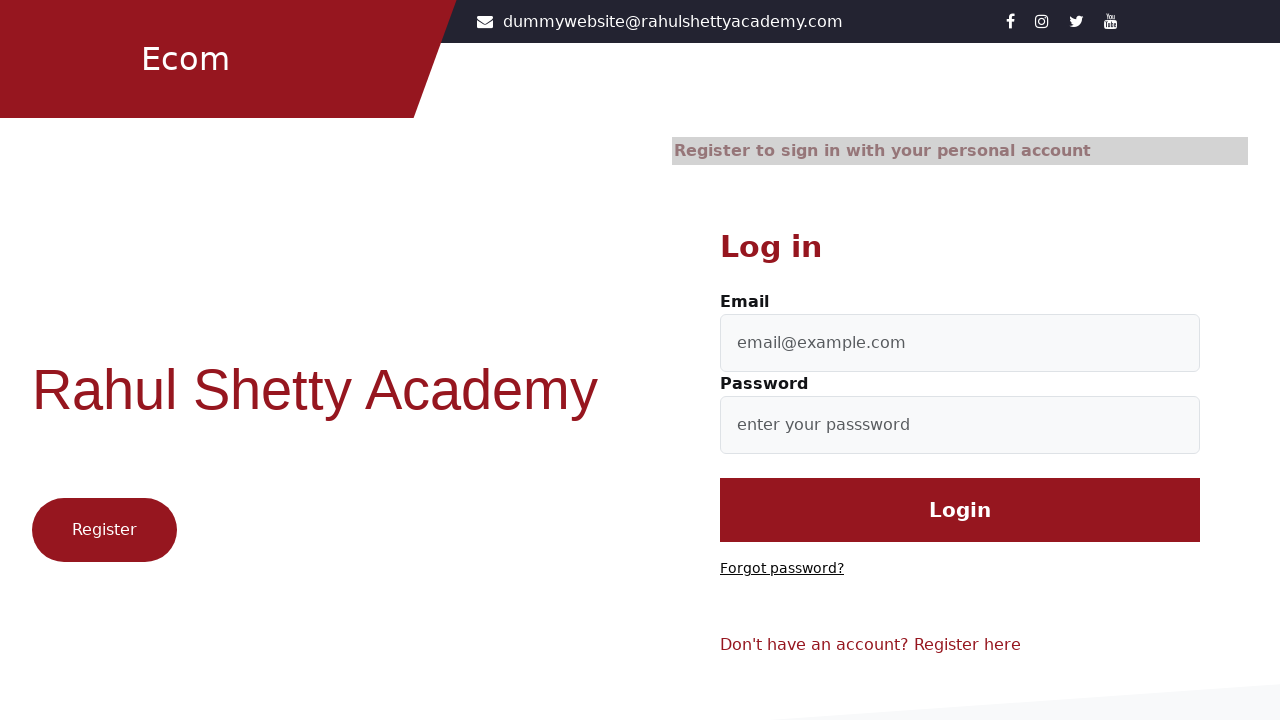

Clicked 'Forgot password?' link at (782, 569) on text=Forgot password?
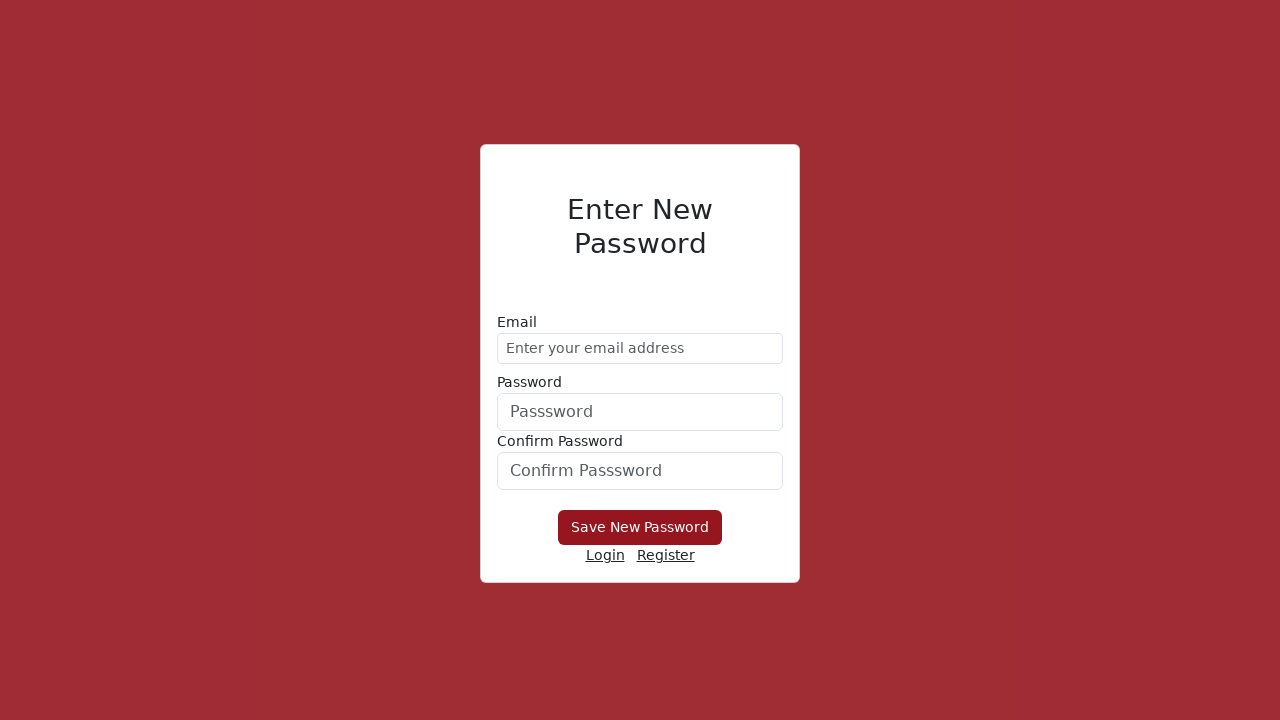

Entered email address 'testuser2024@gmail.com' in email field on form div:nth-child(1) input
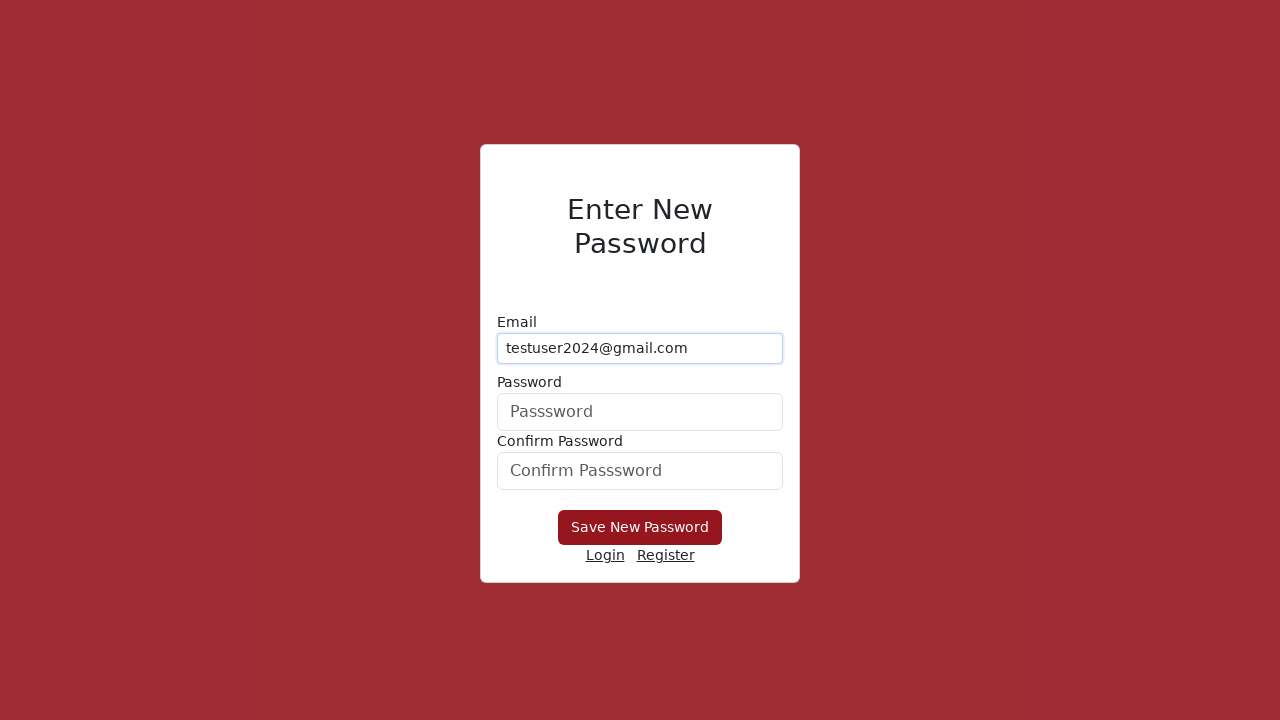

Entered new password 'SecurePass@789' in password field on form div:nth-child(2) input
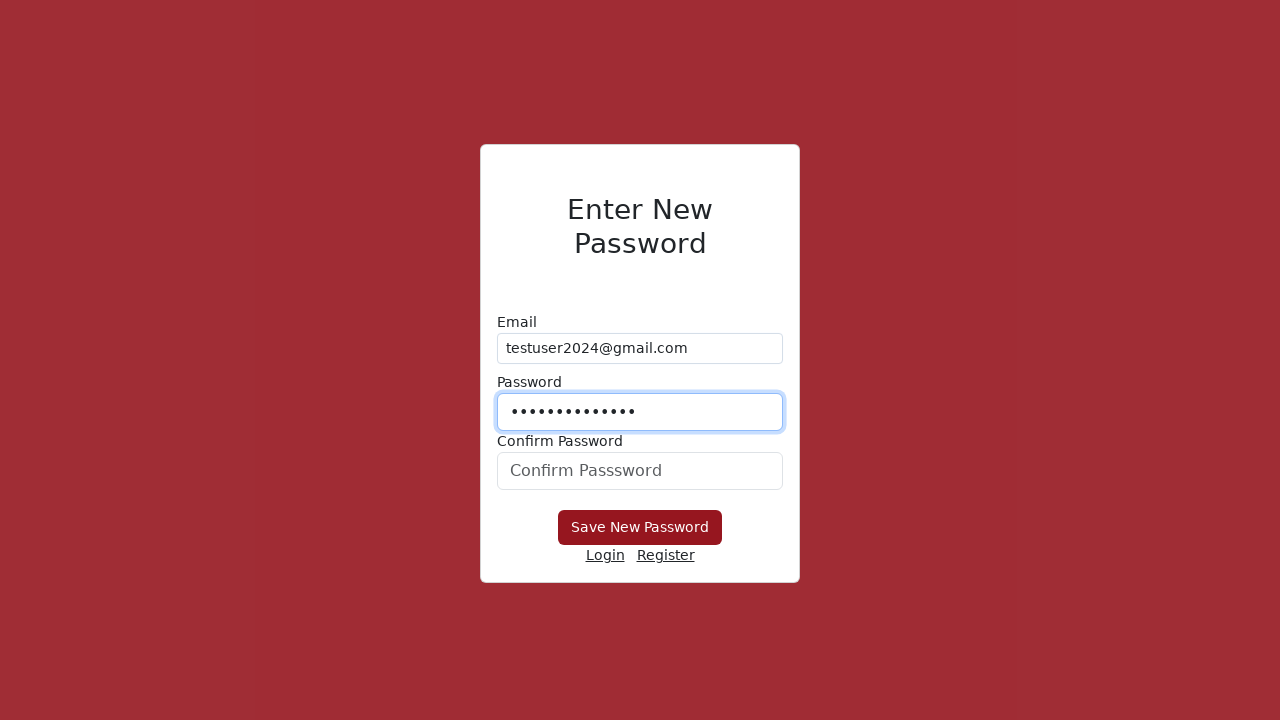

Entered password confirmation 'SecurePass@789' in confirm password field on #confirmPassword
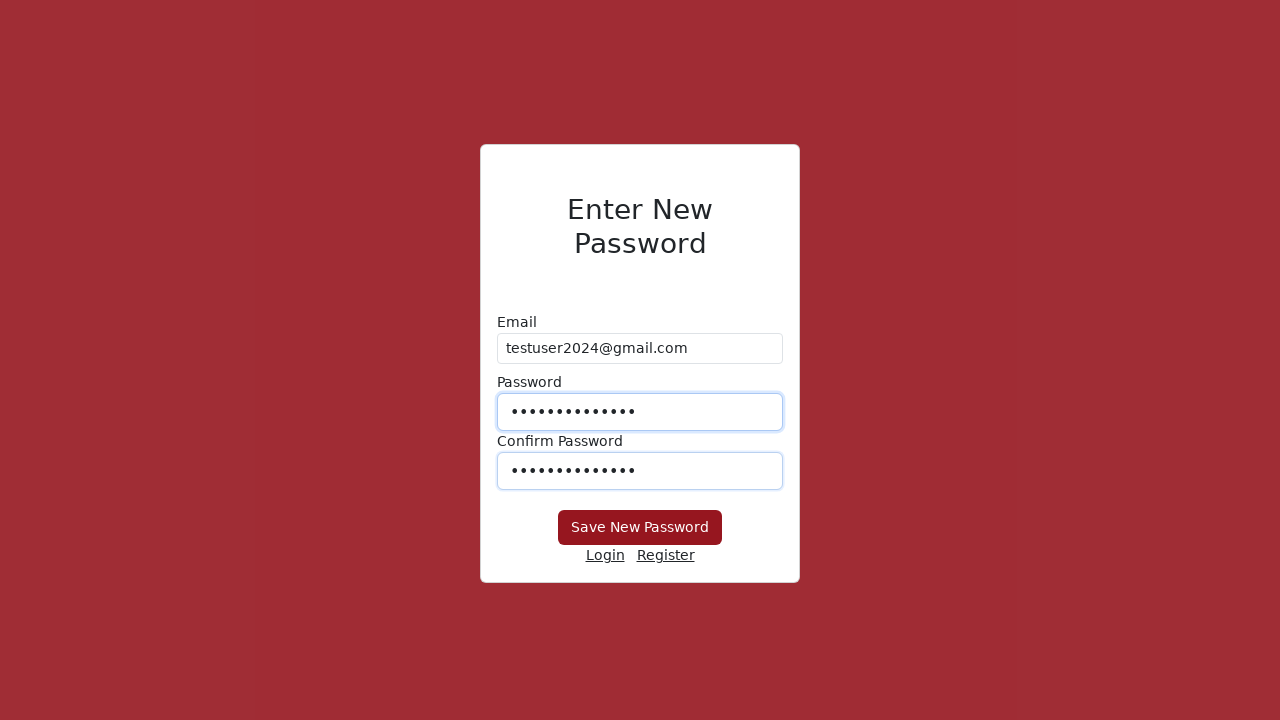

Clicked 'Save New Password' button to submit the form at (640, 528) on button:has-text('Save New Password')
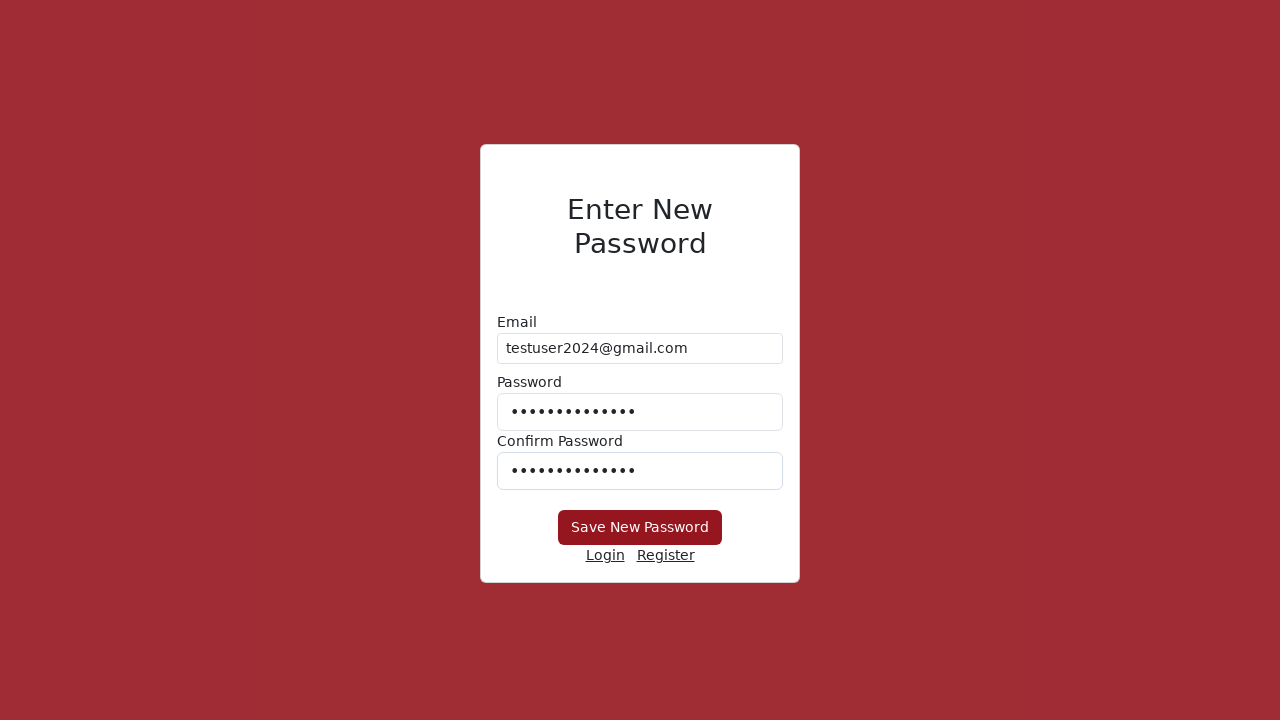

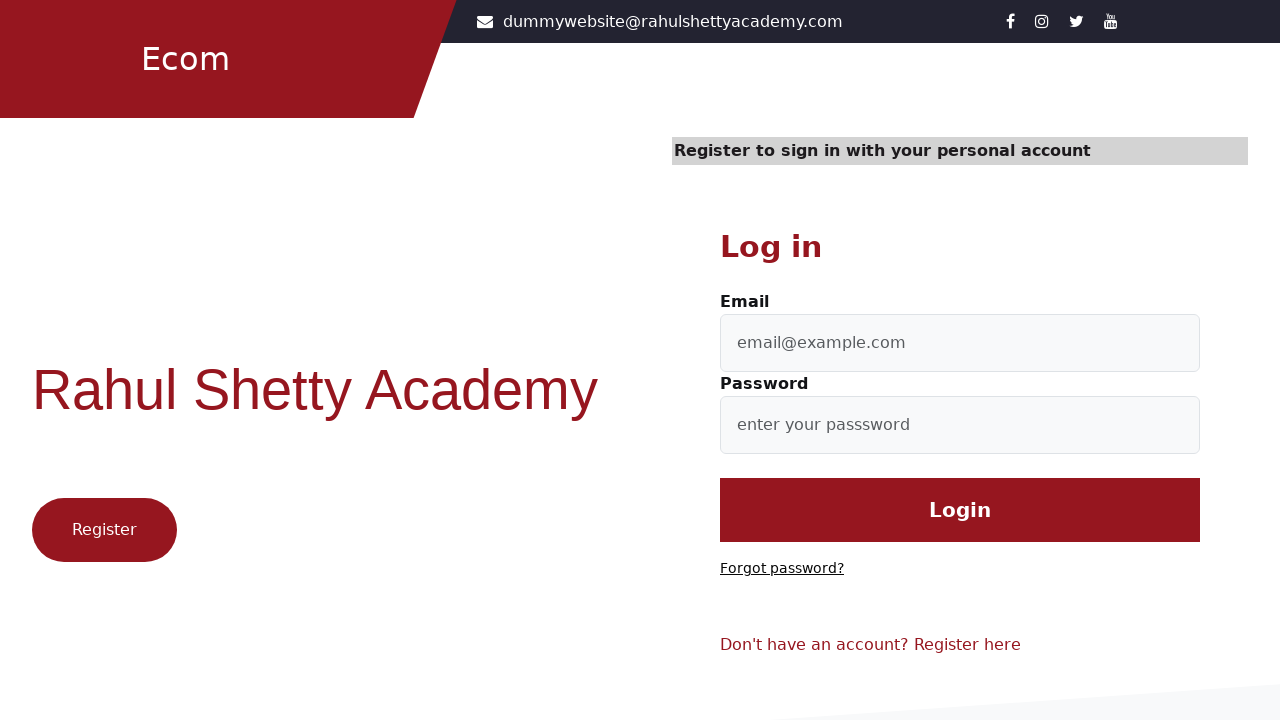